Tests handling multiple windows by opening a popup, switching to it to read text, then switching back to the main window to click a checkbox

Starting URL: http://omayo.blogspot.com/

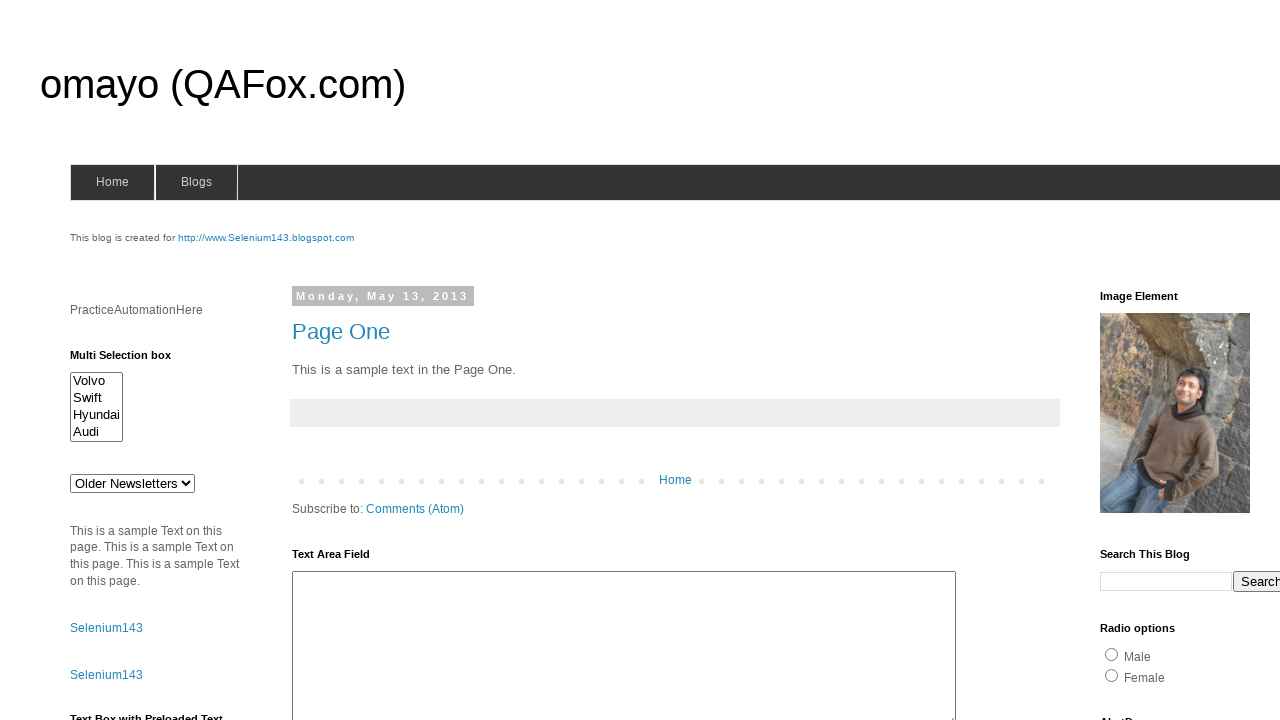

Clicked link to open popup window at (132, 360) on a:has-text('Open a popup window')
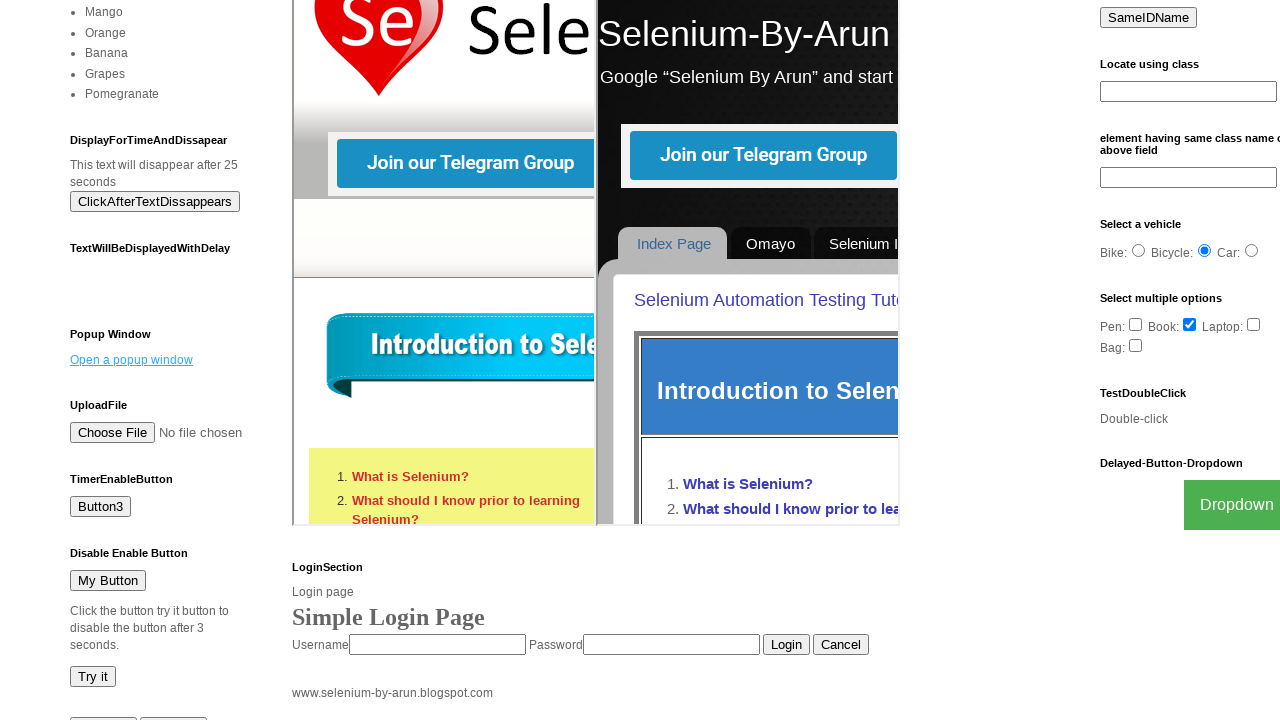

Retrieved all page contexts
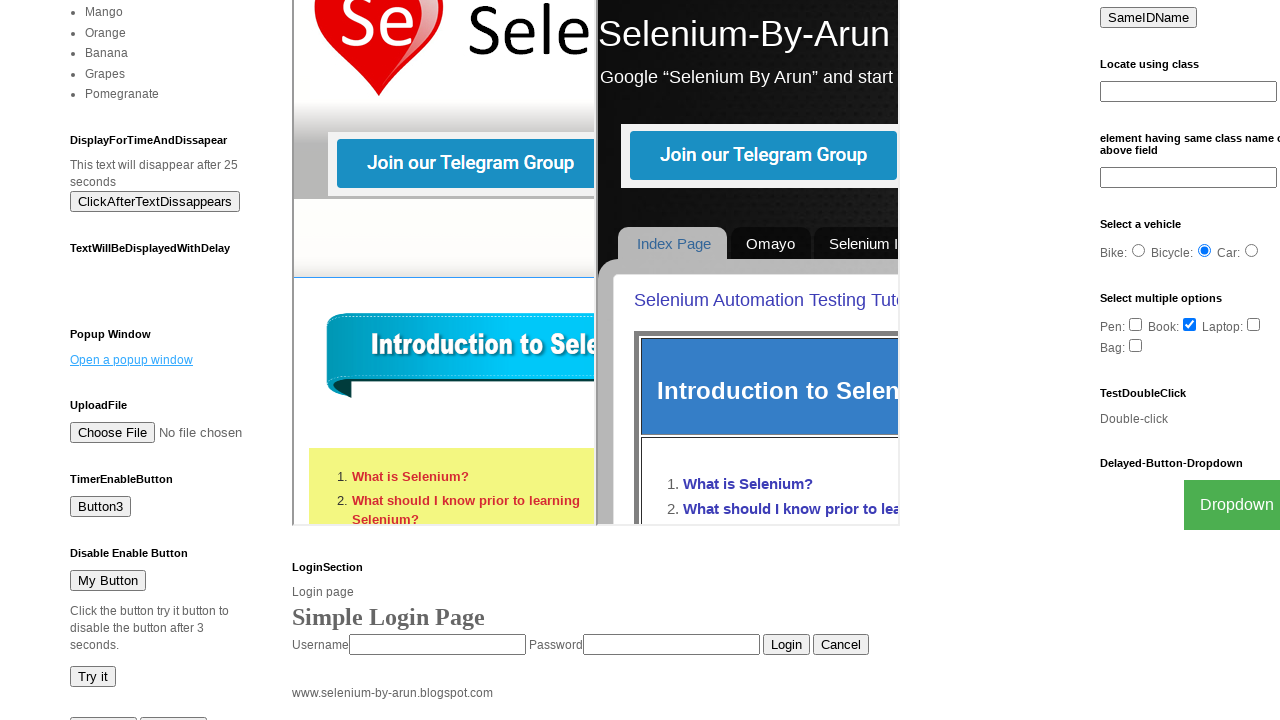

Switched back to main window and clicked checkbox at (1152, 361) on #checkbox1
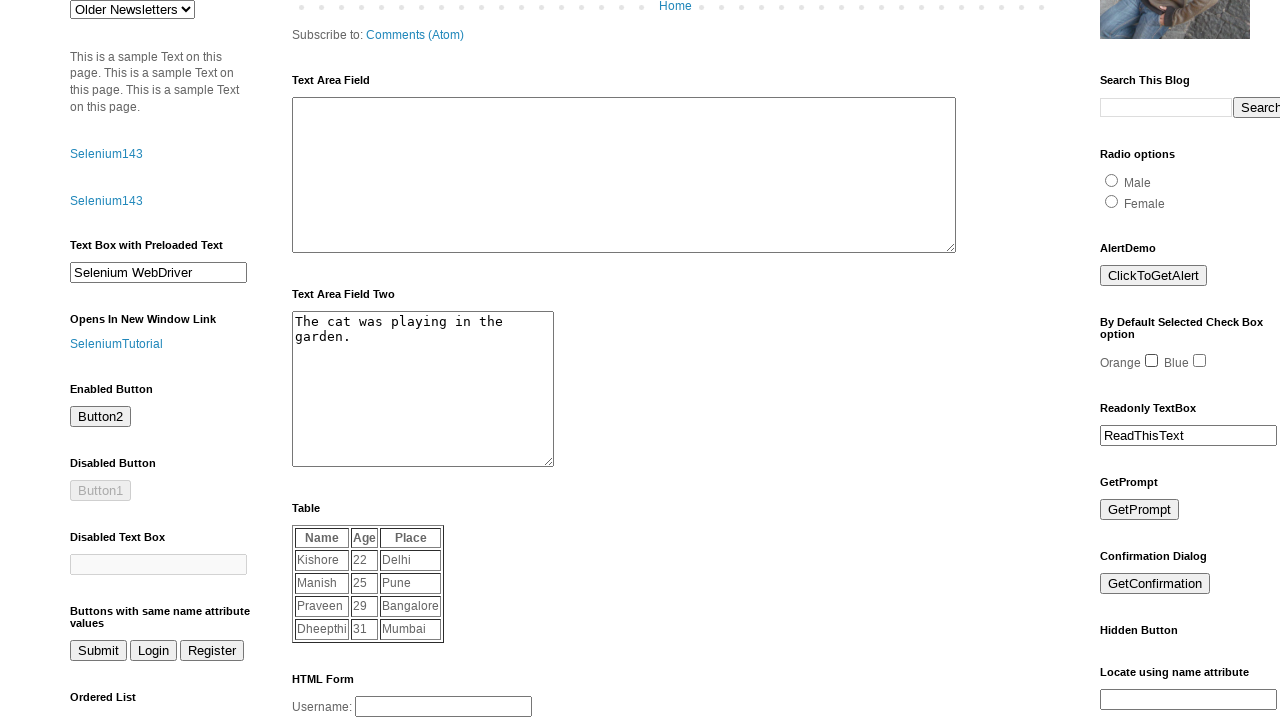

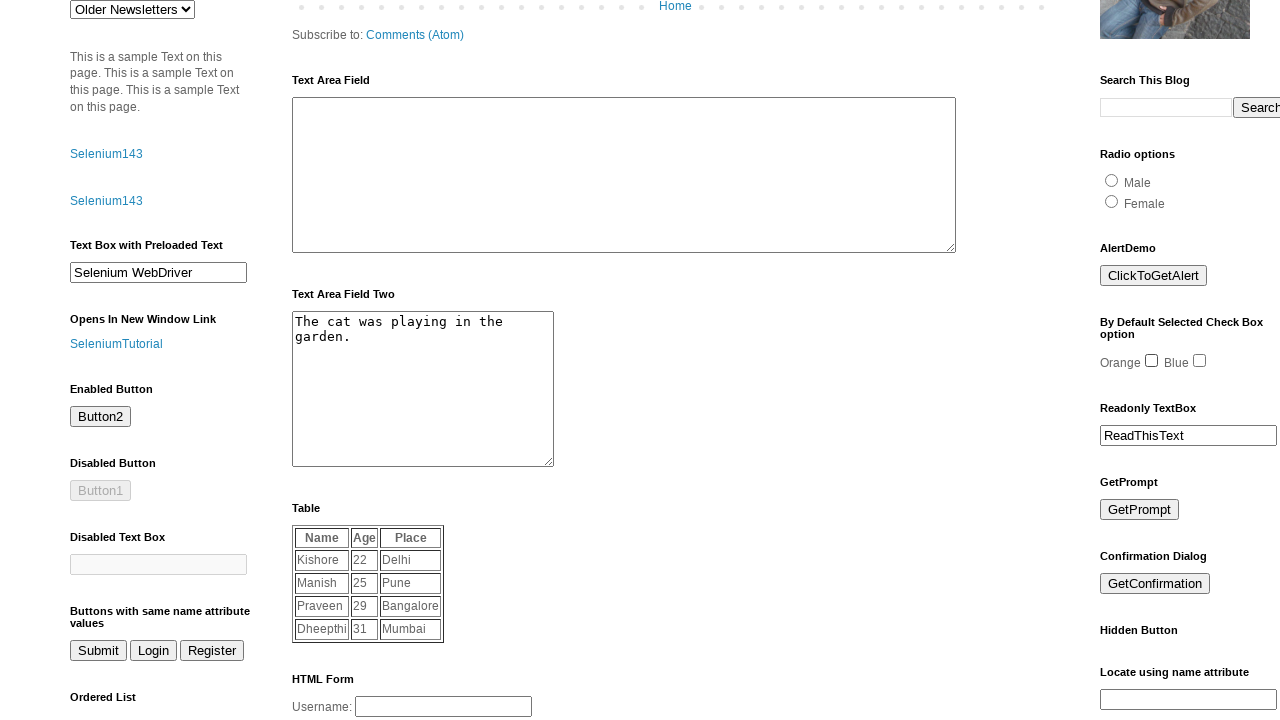